Tests autocomplete functionality by typing partial text and selecting a suggestion from the dropdown

Starting URL: https://rahulshettyacademy.com/AutomationPractice/

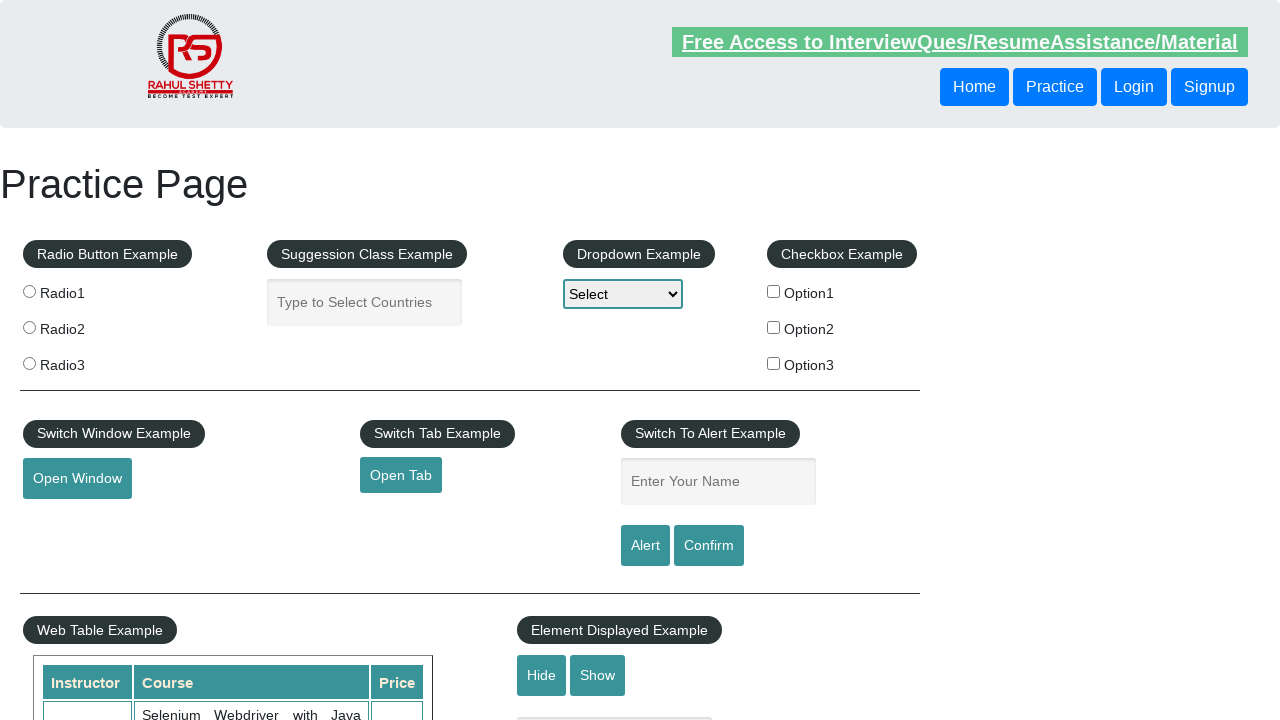

Filled autocomplete field with 'ind' on #autocomplete
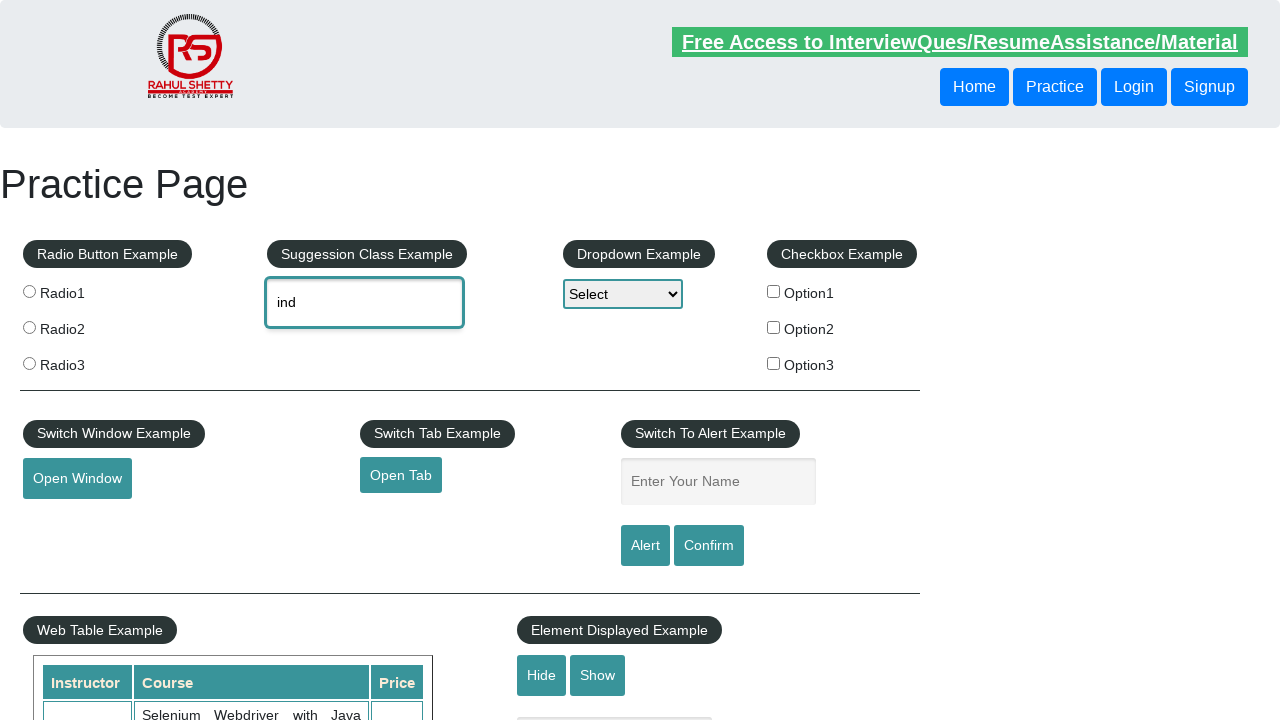

Autocomplete dropdown suggestions appeared
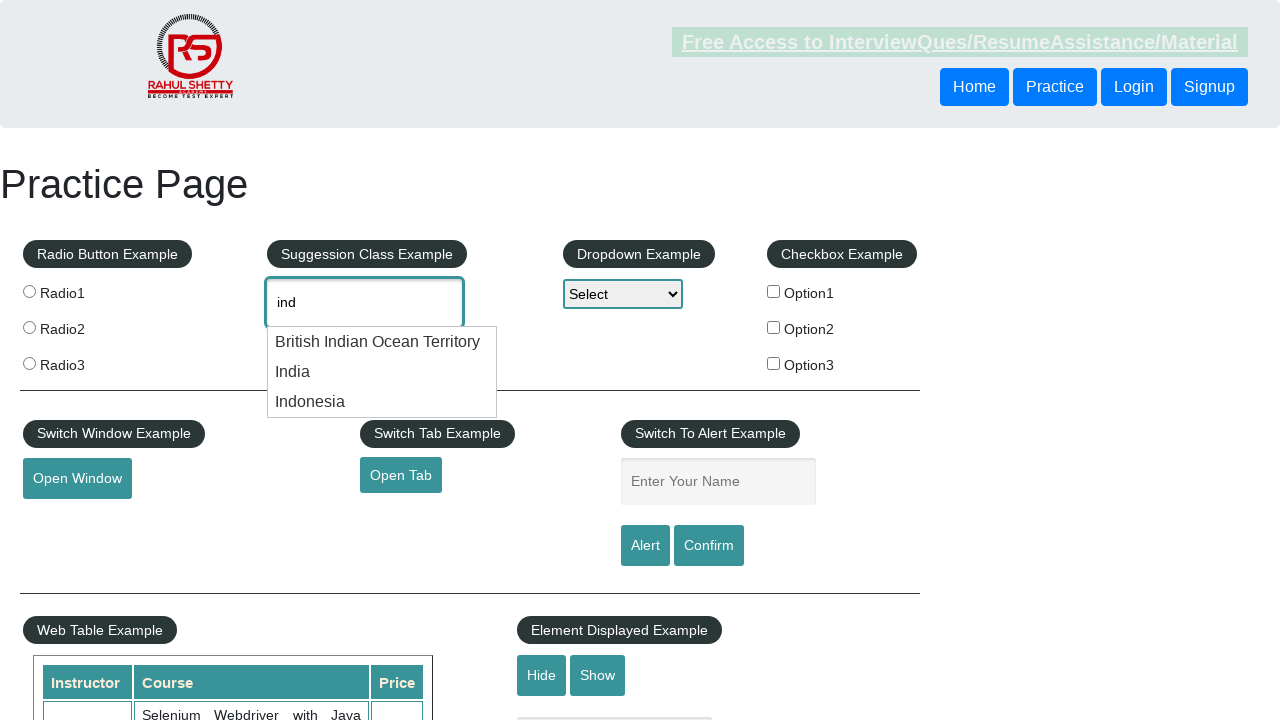

Selected 'India' from autocomplete dropdown at (382, 372) on xpath=//li[@class='ui-menu-item']/div[text()='India']
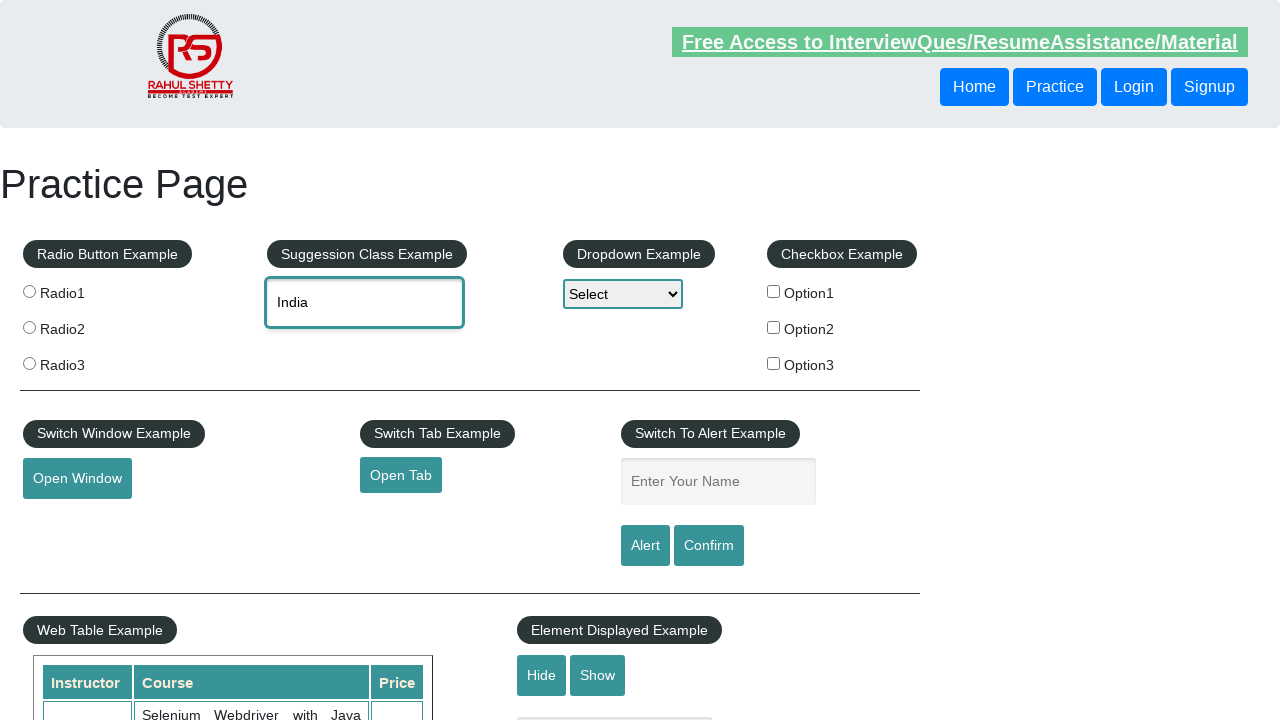

Retrieved autocomplete field value
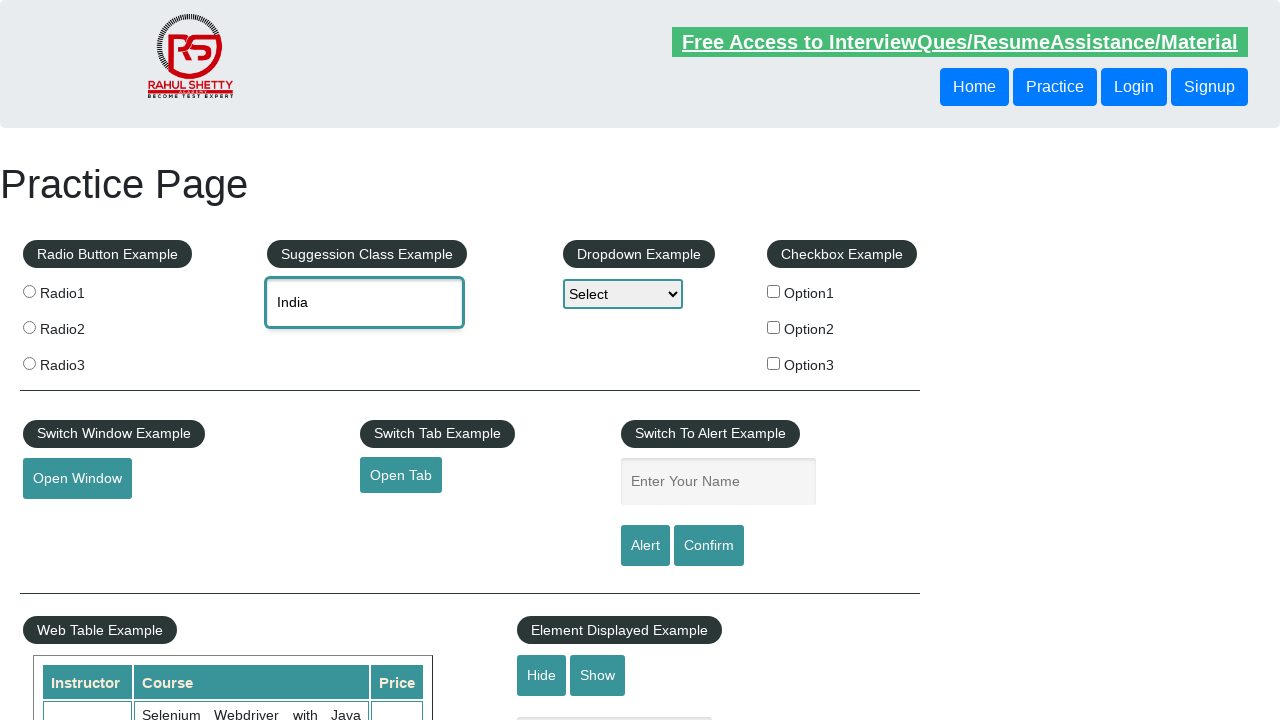

Verified that 'India' was correctly selected in autocomplete field
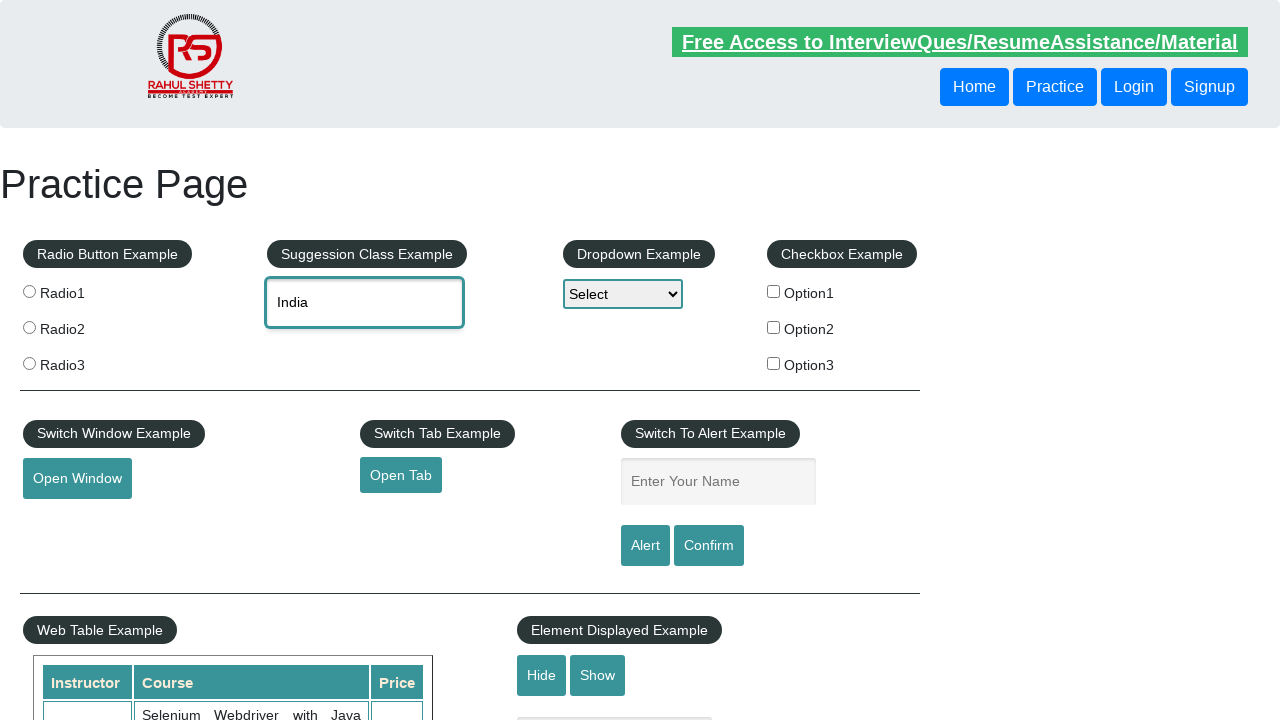

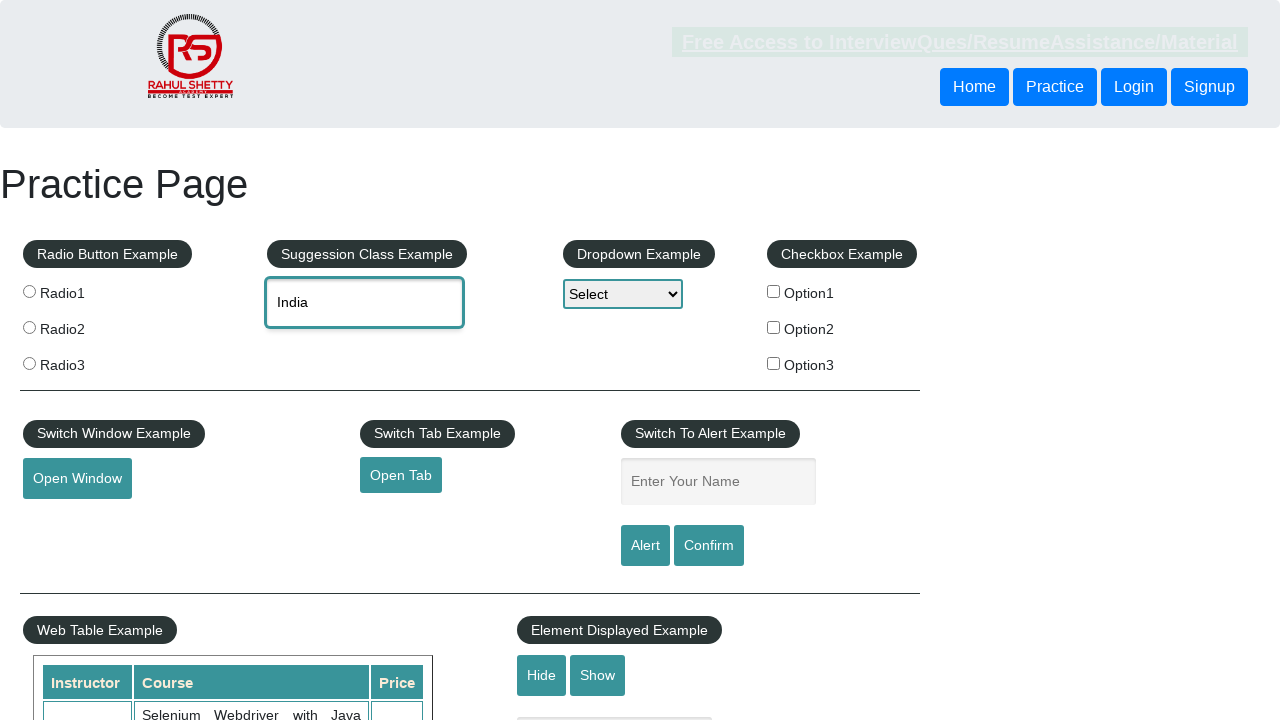